Tests switching between multiple browser windows by clicking a link that opens a new window, then switching between the original and new window to verify their titles

Starting URL: https://the-internet.herokuapp.com/windows

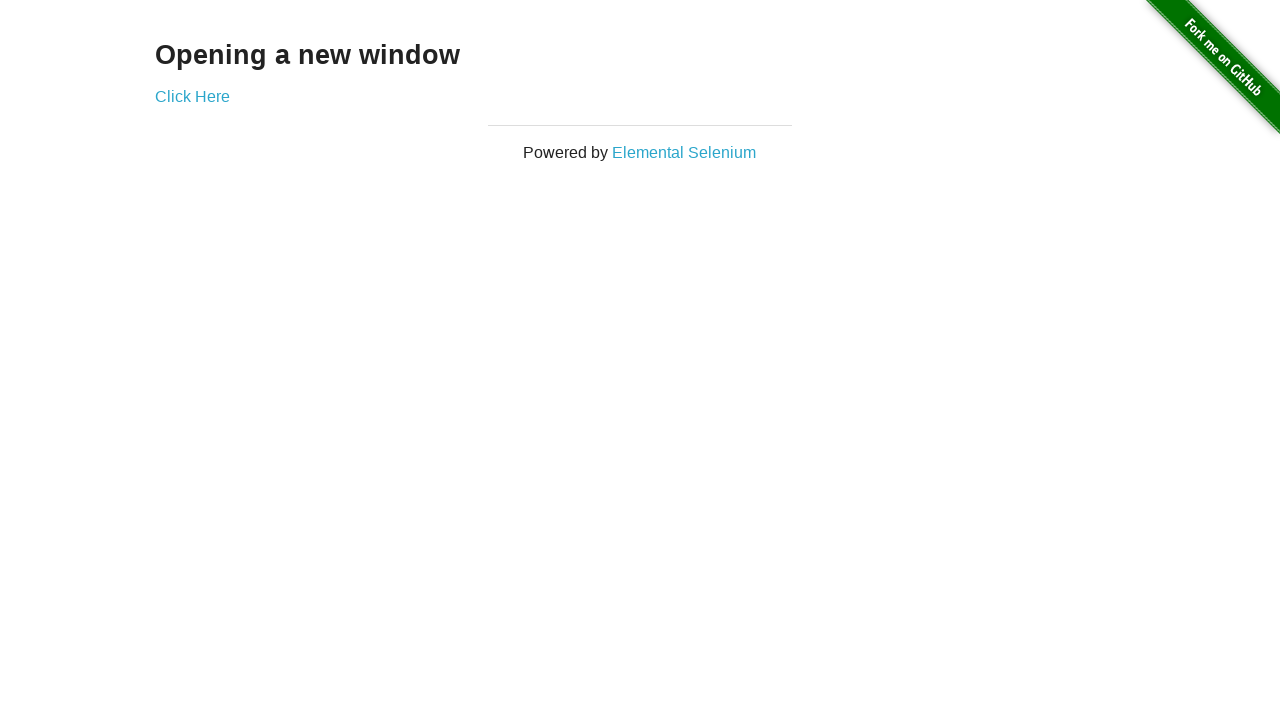

Clicked link to open new window at (192, 96) on .example a
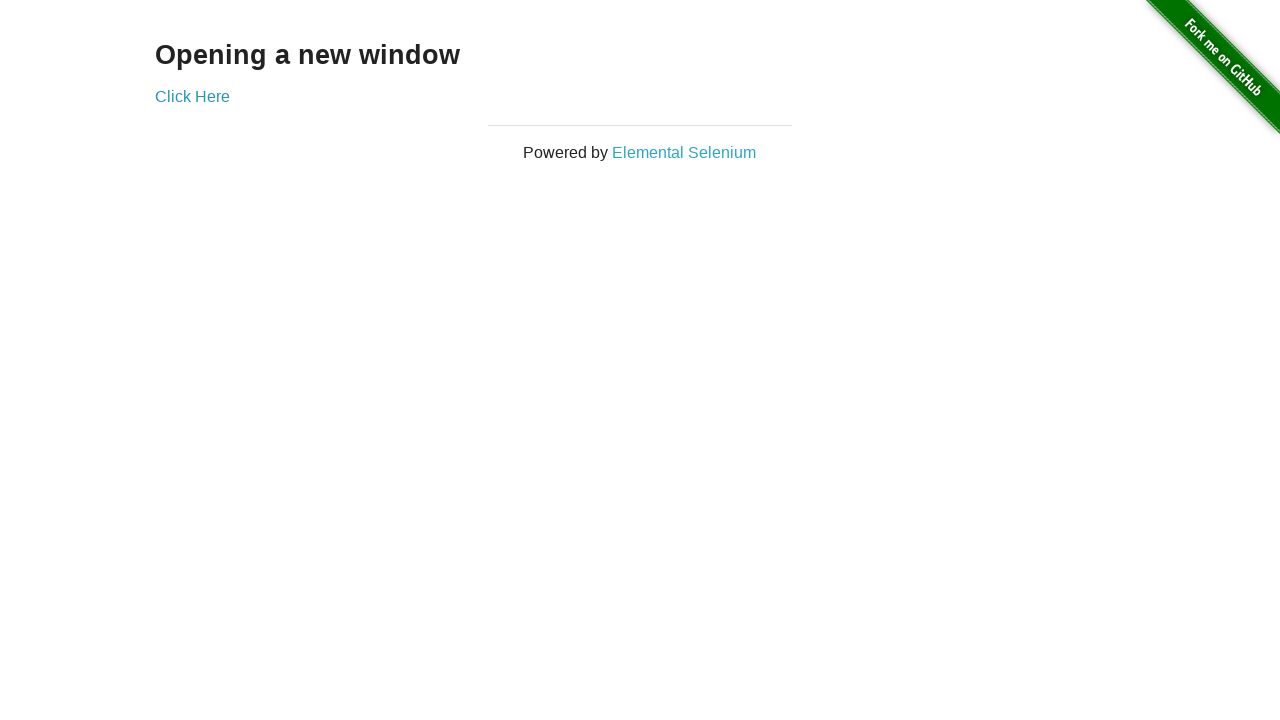

Waited for new window to open
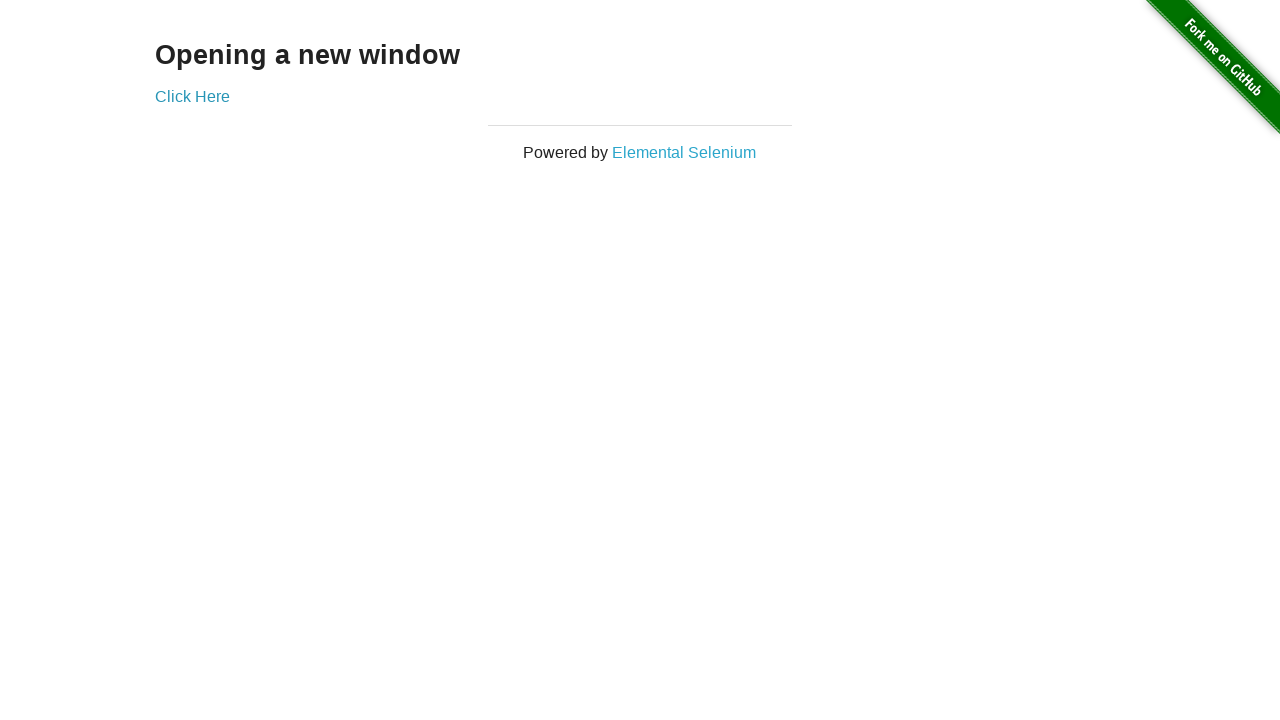

Retrieved all open pages from context
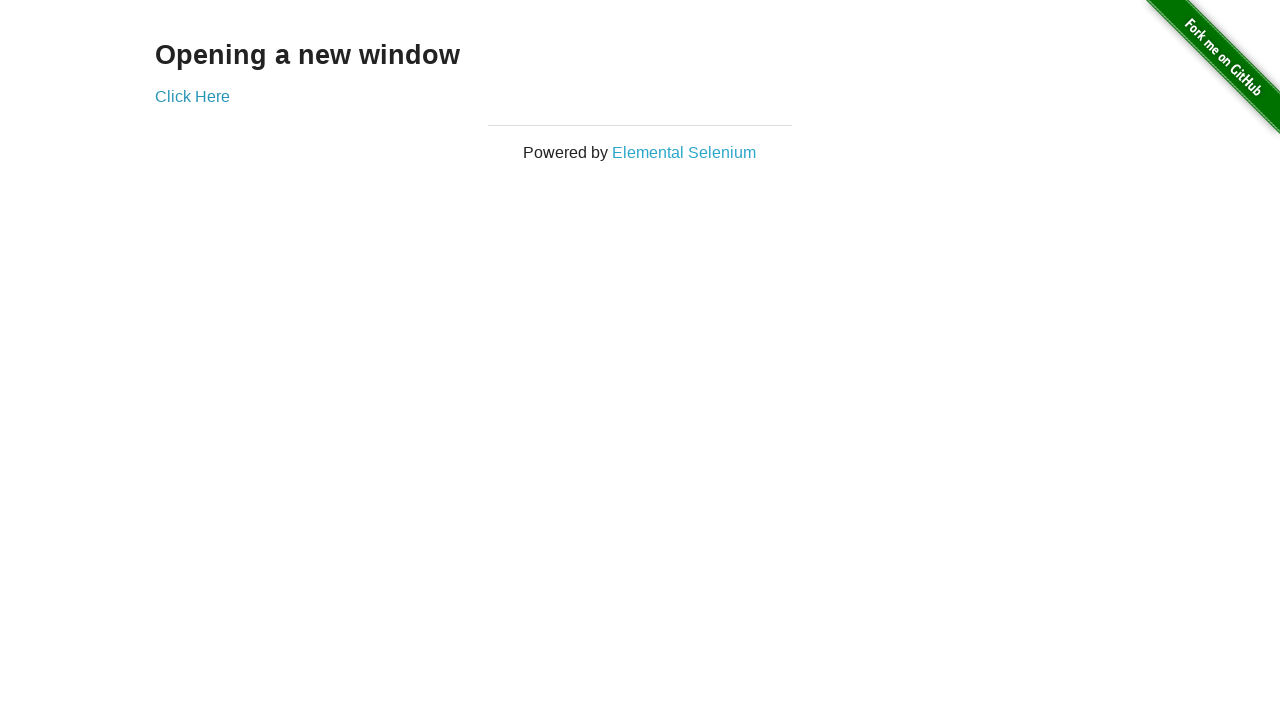

Switched to first page
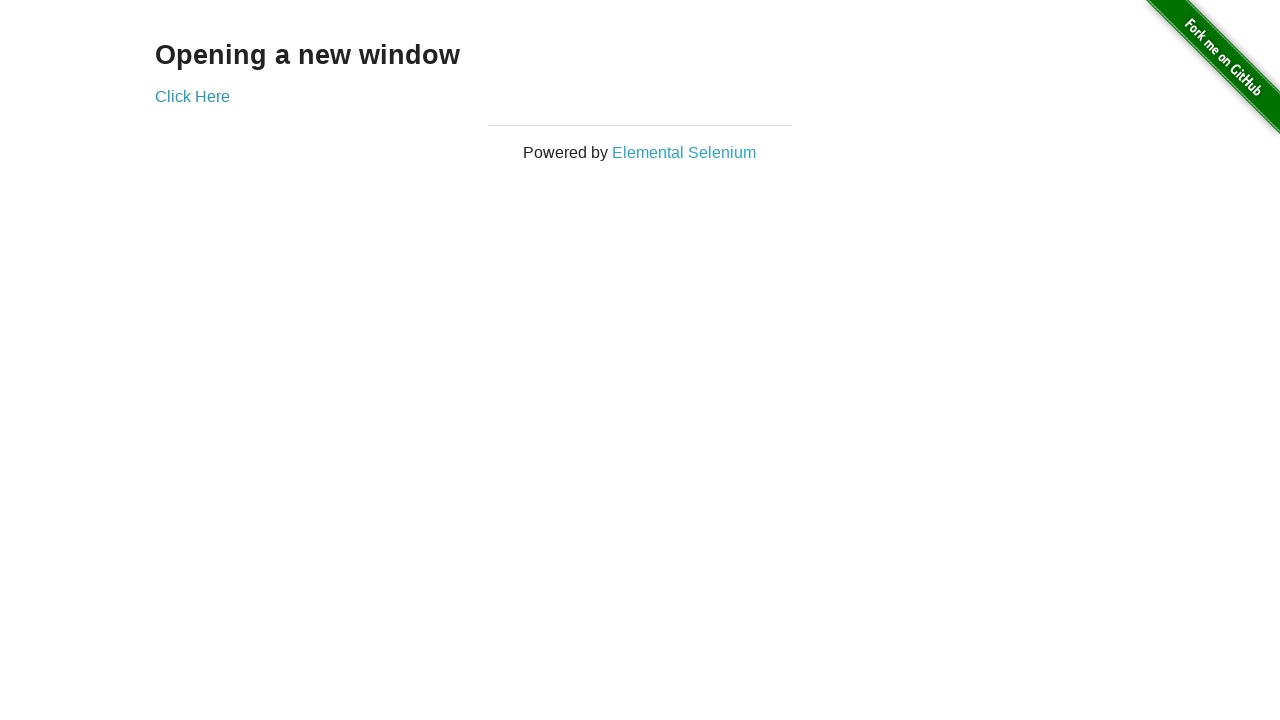

Verified first page title is 'The Internet'
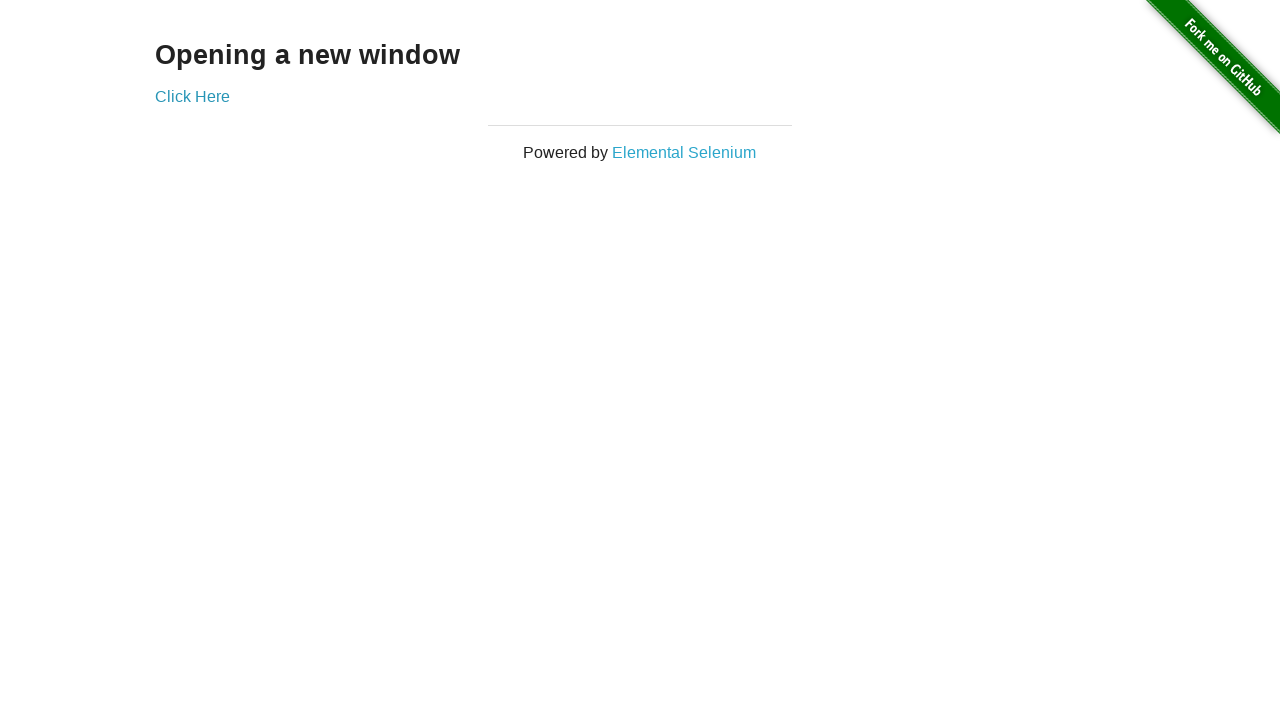

Switched to new window (last page)
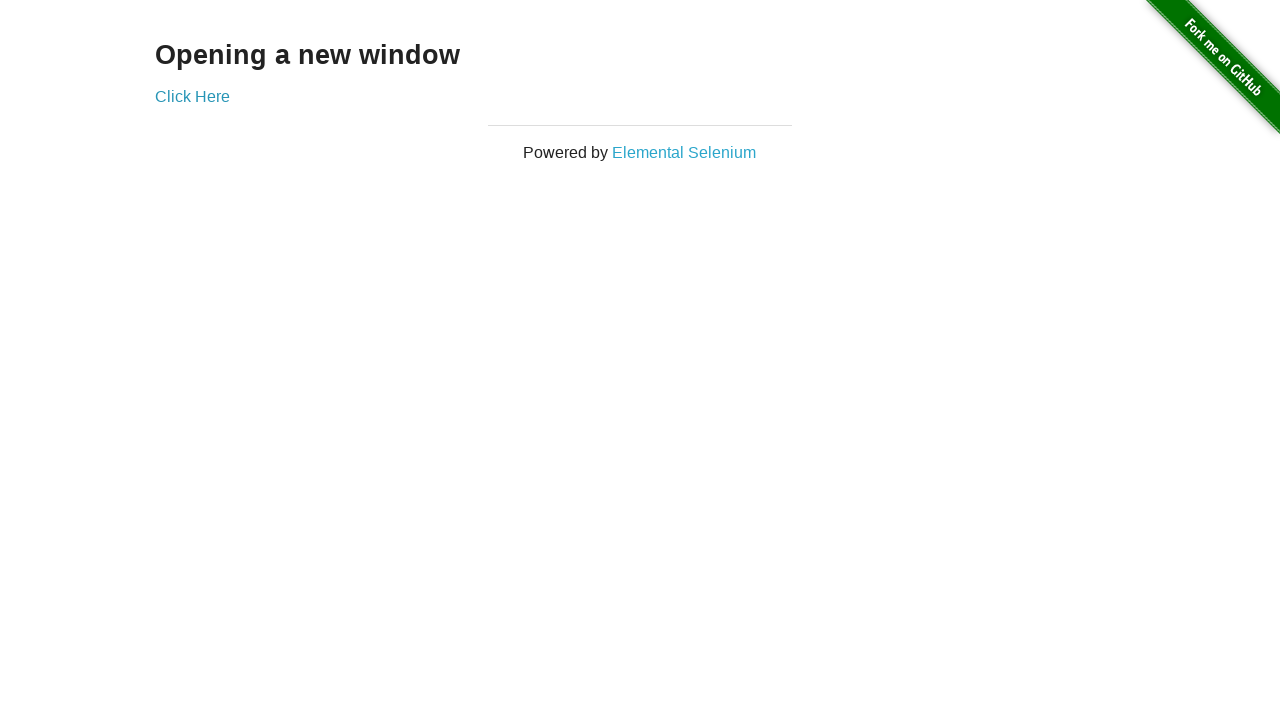

Waited for new page to load completely
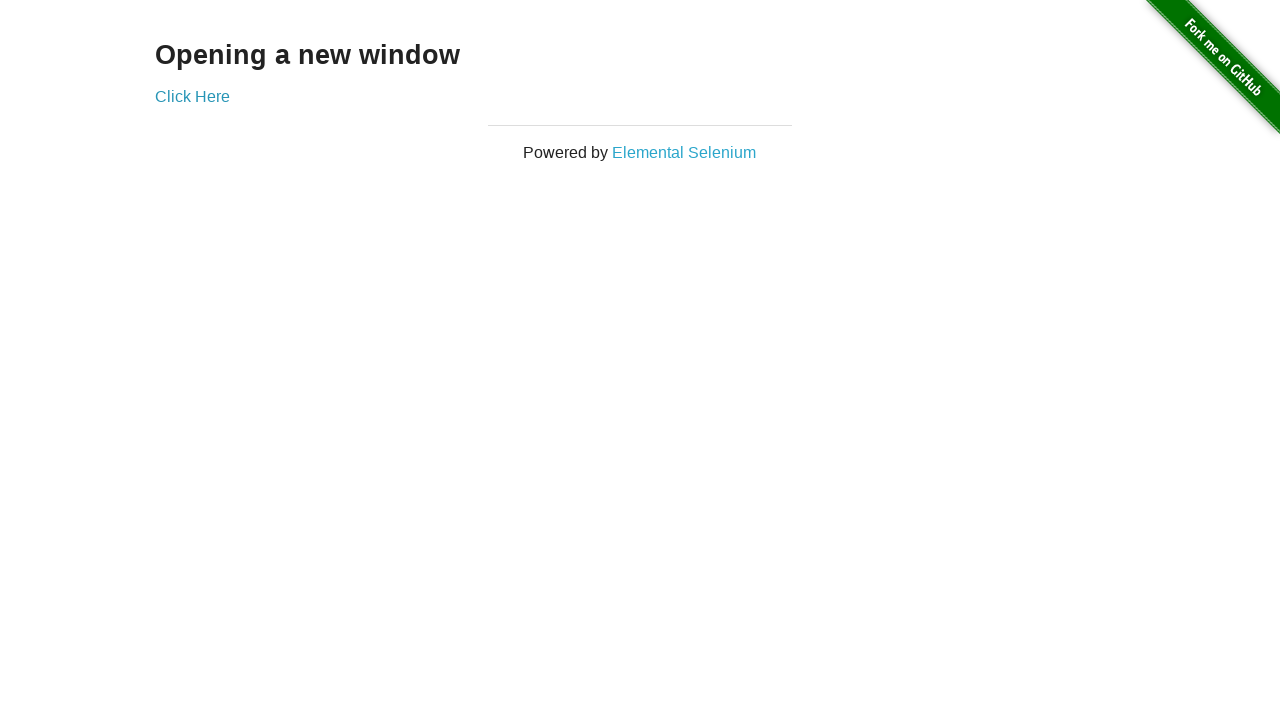

Verified new window title is 'New Window'
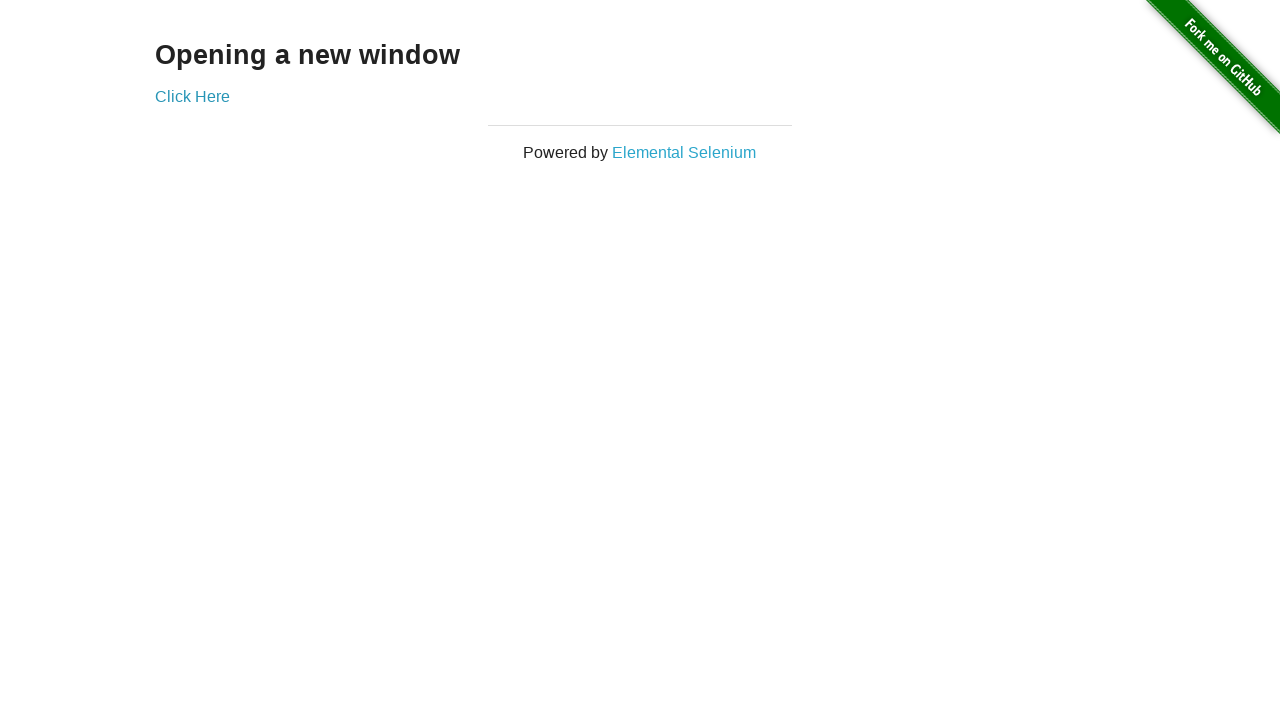

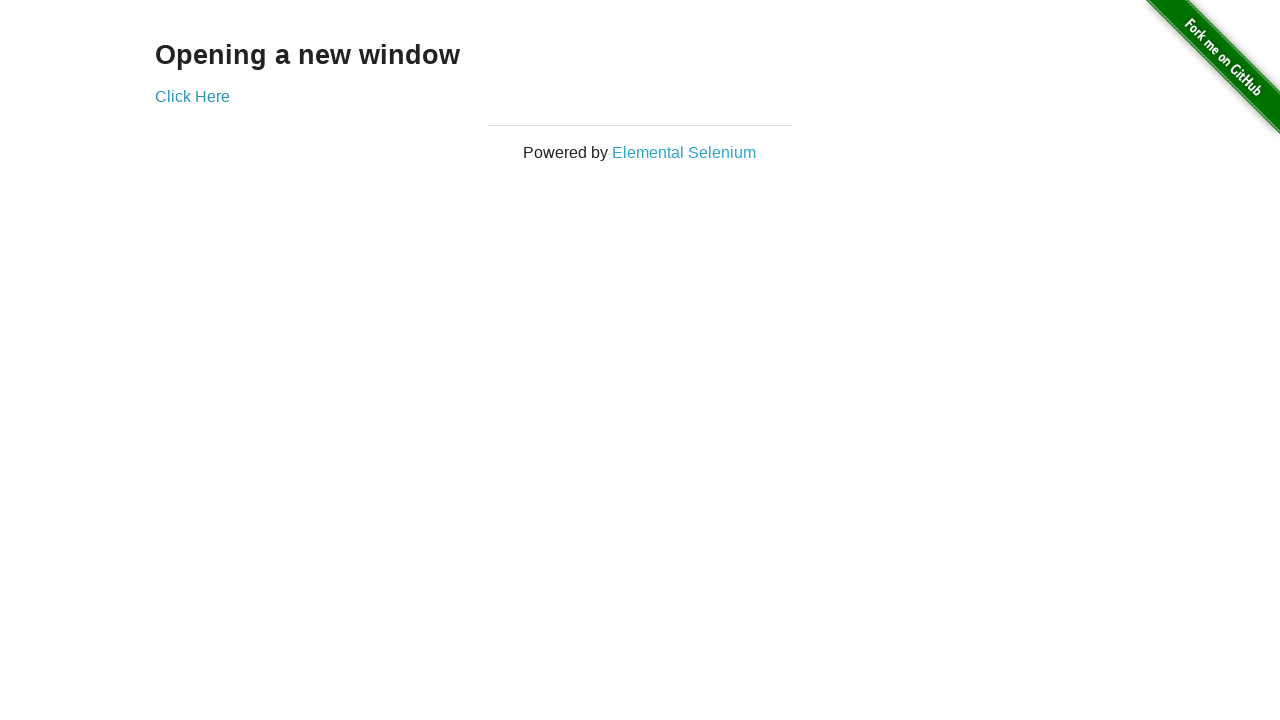